Tests number input form by entering a number and submitting to see square root calculation in alert

Starting URL: https://kristinek.github.io/site/tasks/enter_a_number

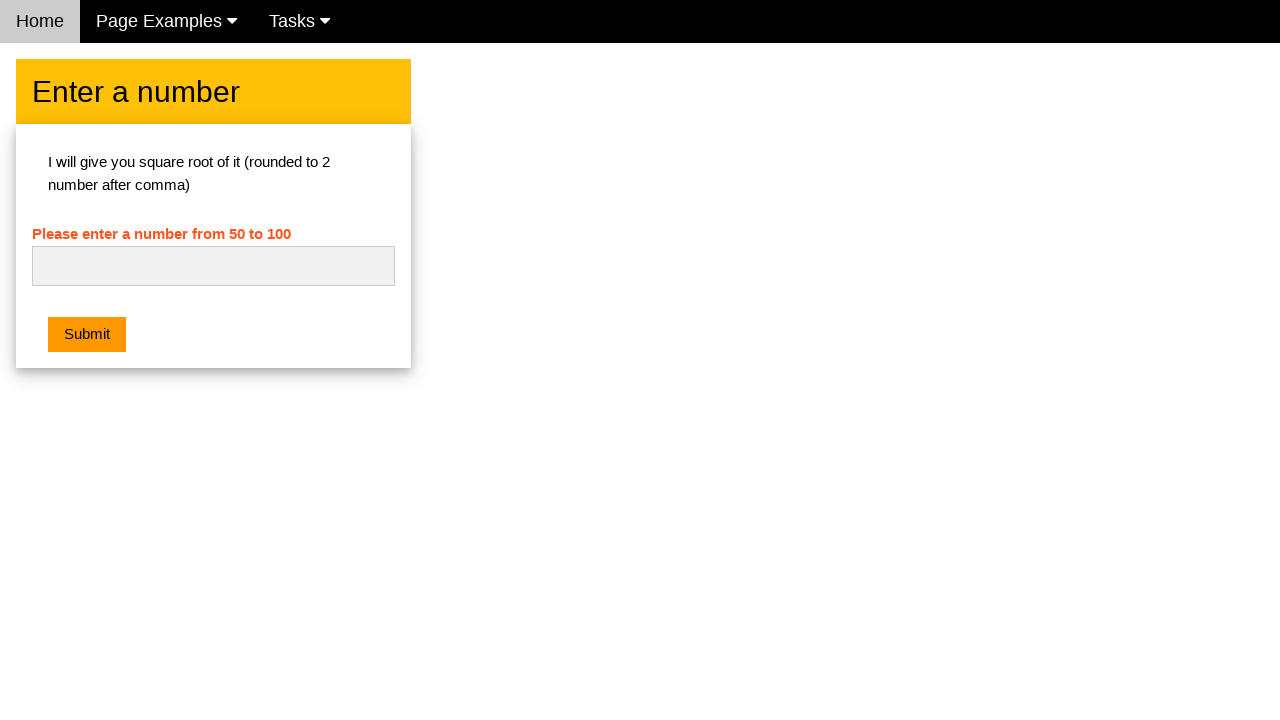

Entered number 57 into the input field on #numb
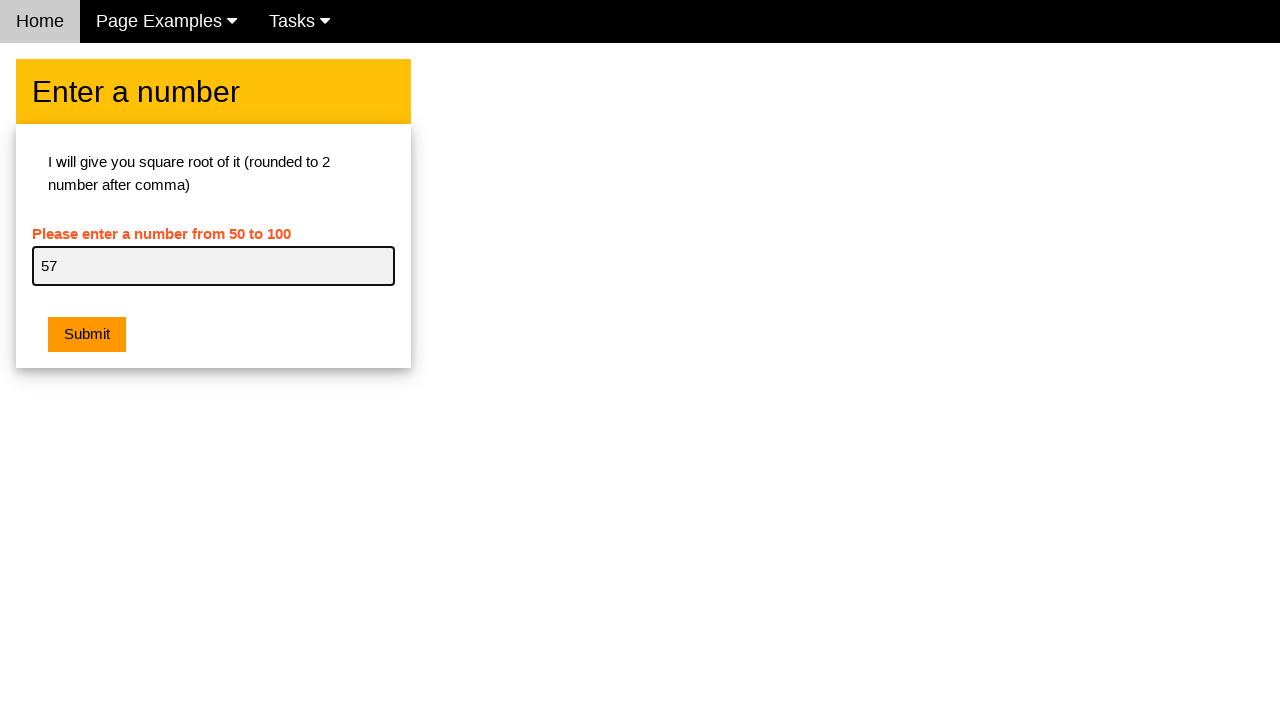

Clicked submit button to calculate square root at (87, 335) on .w3-btn
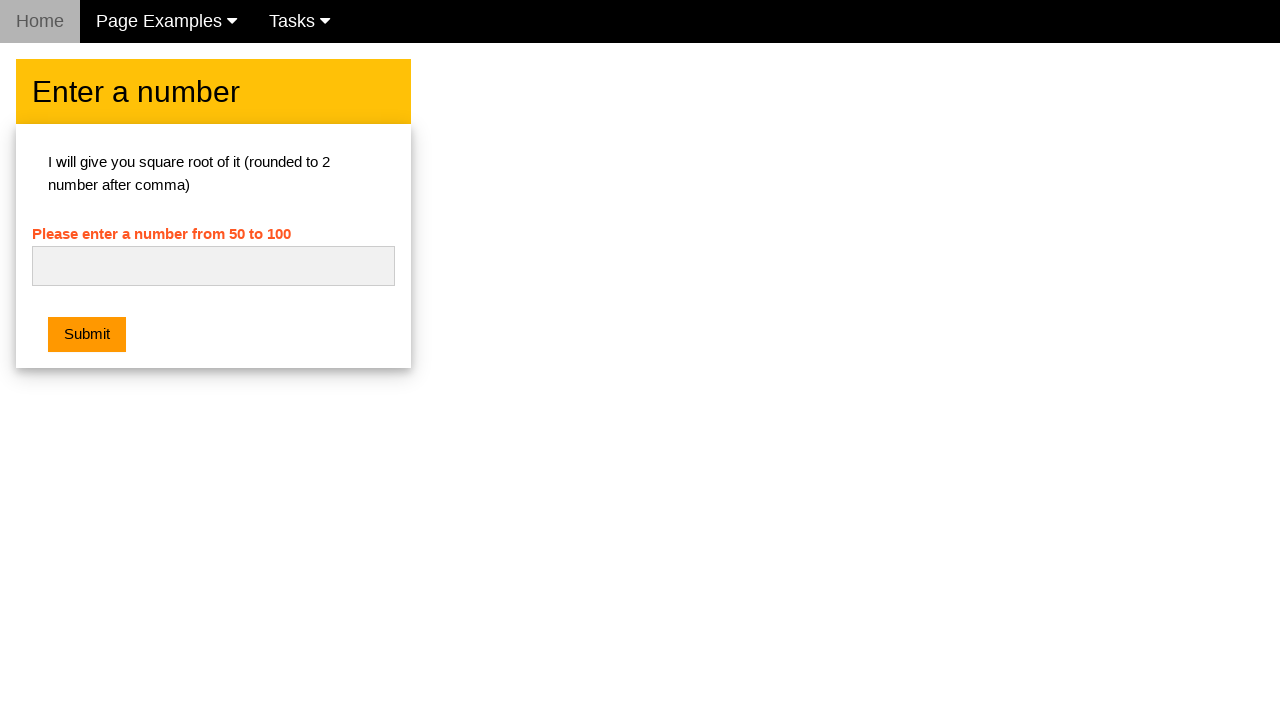

Alert dialog appeared and was accepted
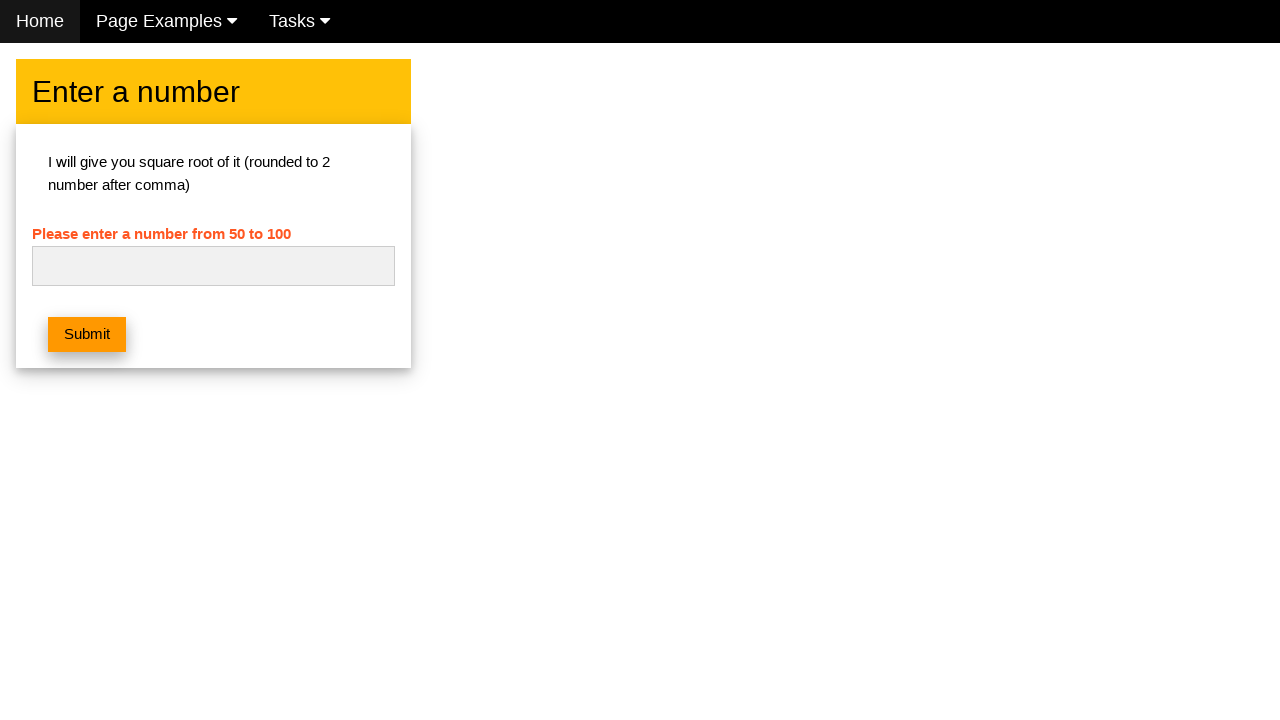

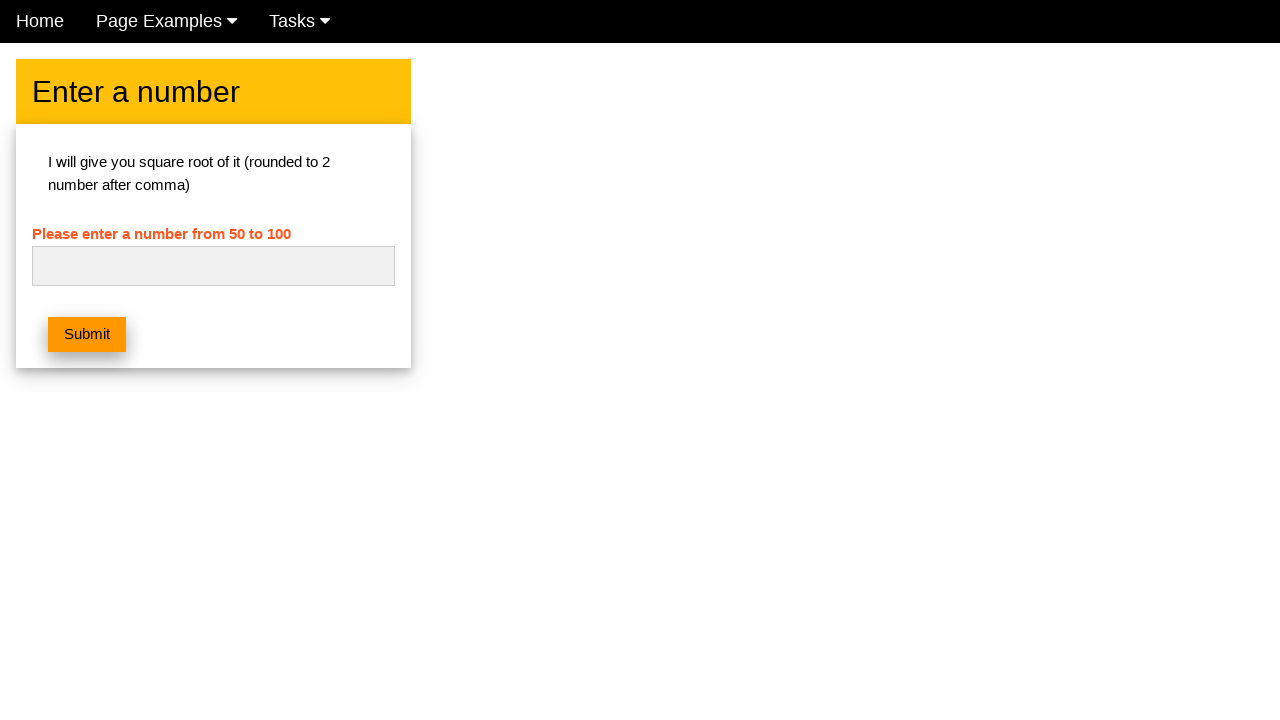